Tests hover functionality by moving mouse over an image to reveal additional content

Starting URL: https://the-internet.herokuapp.com/hovers

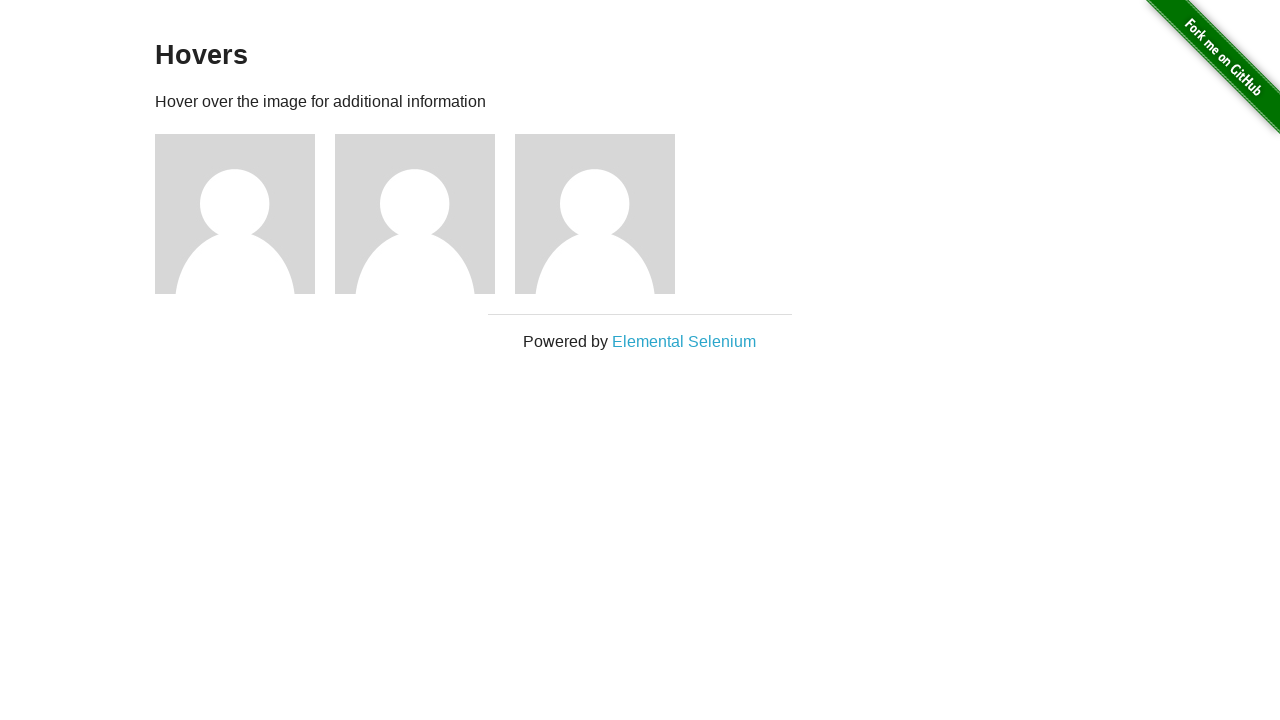

Located the first user avatar image
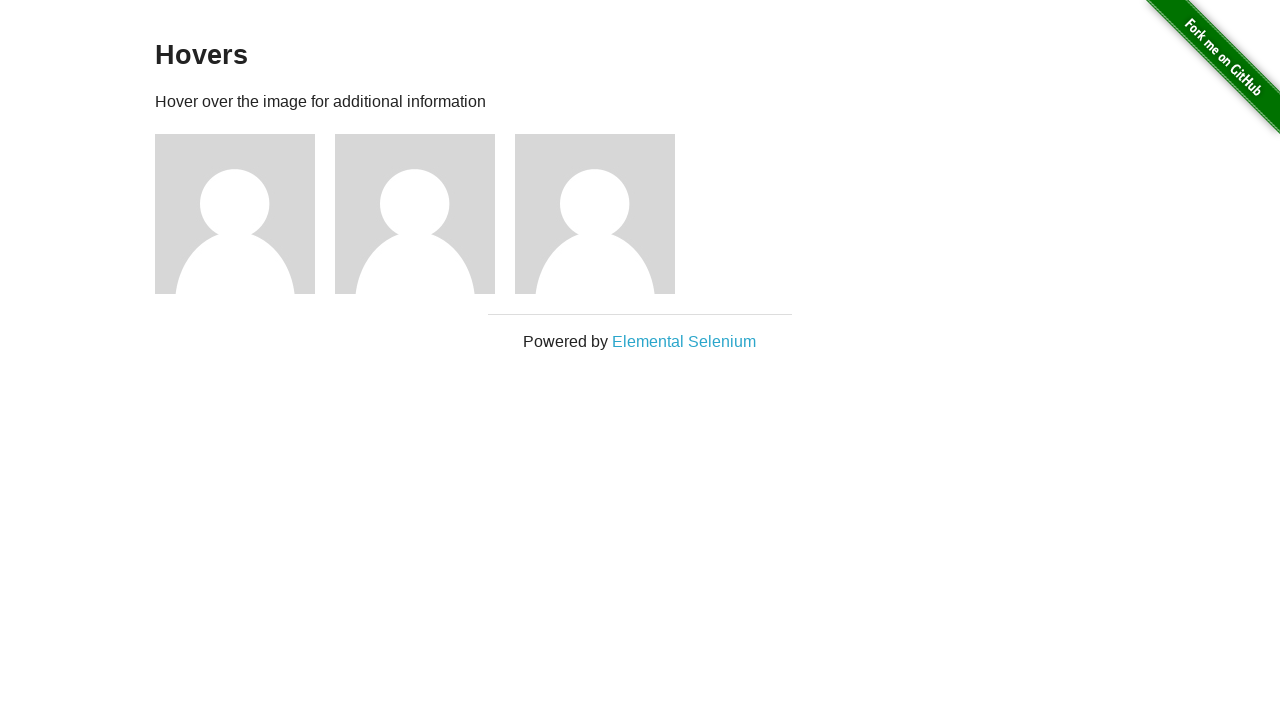

Hovered mouse over the user avatar image to reveal additional content at (235, 214) on img[alt='User Avatar'] >> nth=0
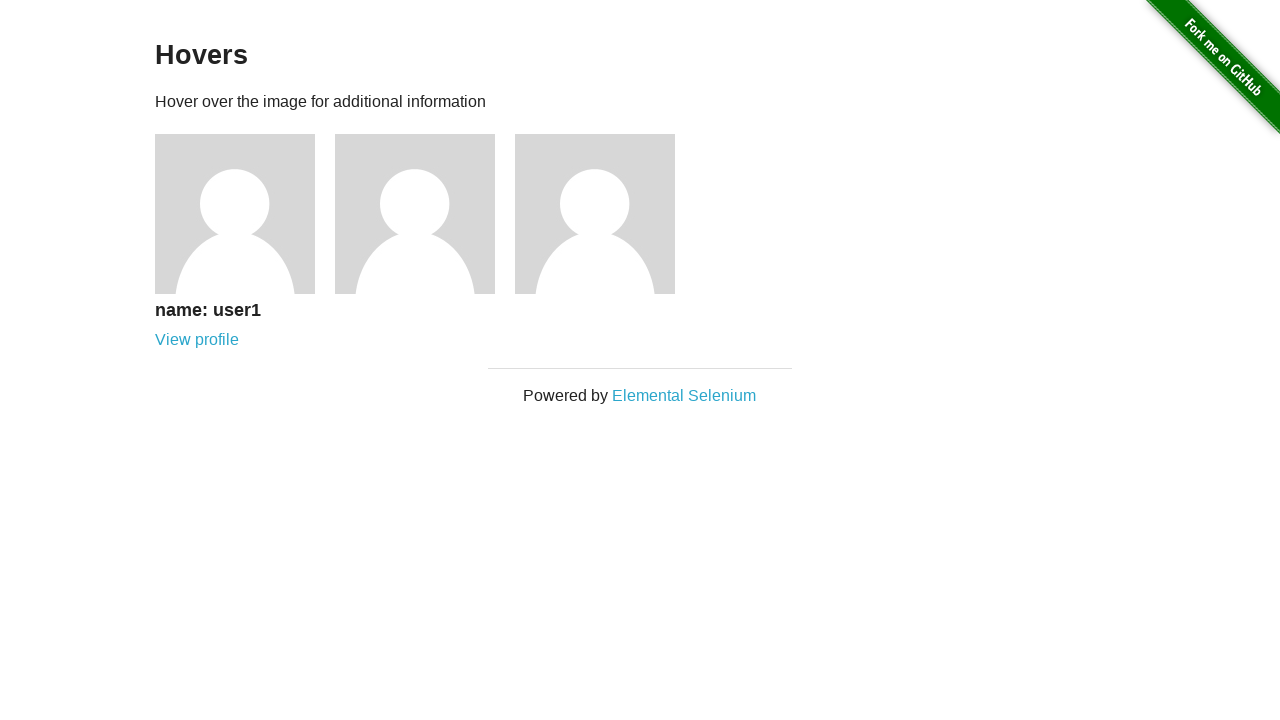

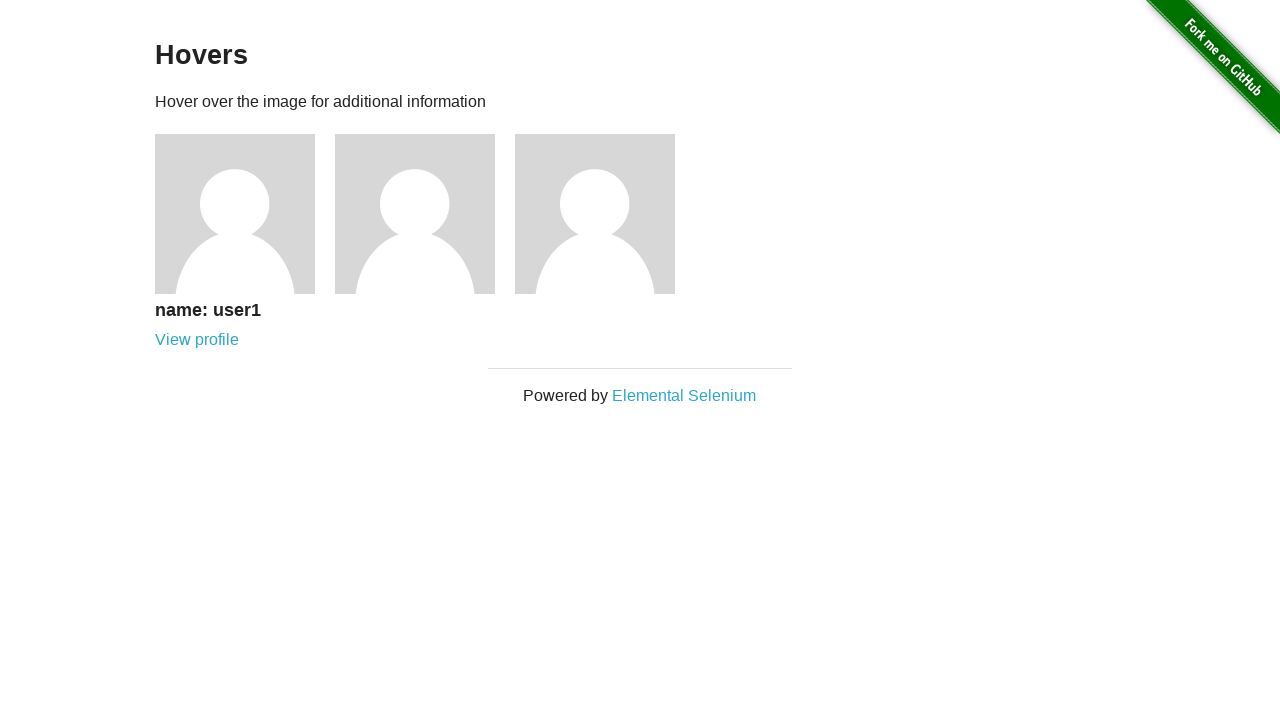